Tests radio button selection functionality by clicking on different radio button options

Starting URL: https://demoqa.com/radio-button

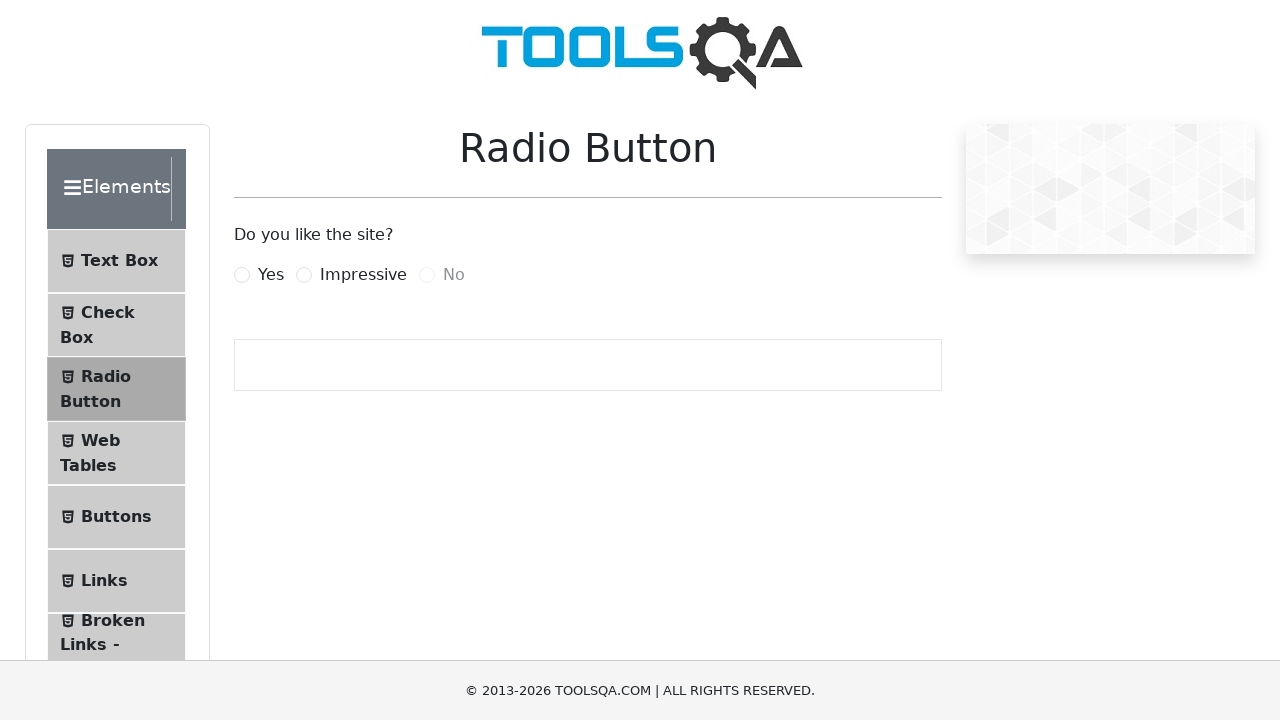

Clicked 'Yes' radio button option at (271, 275) on [for='yesRadio']
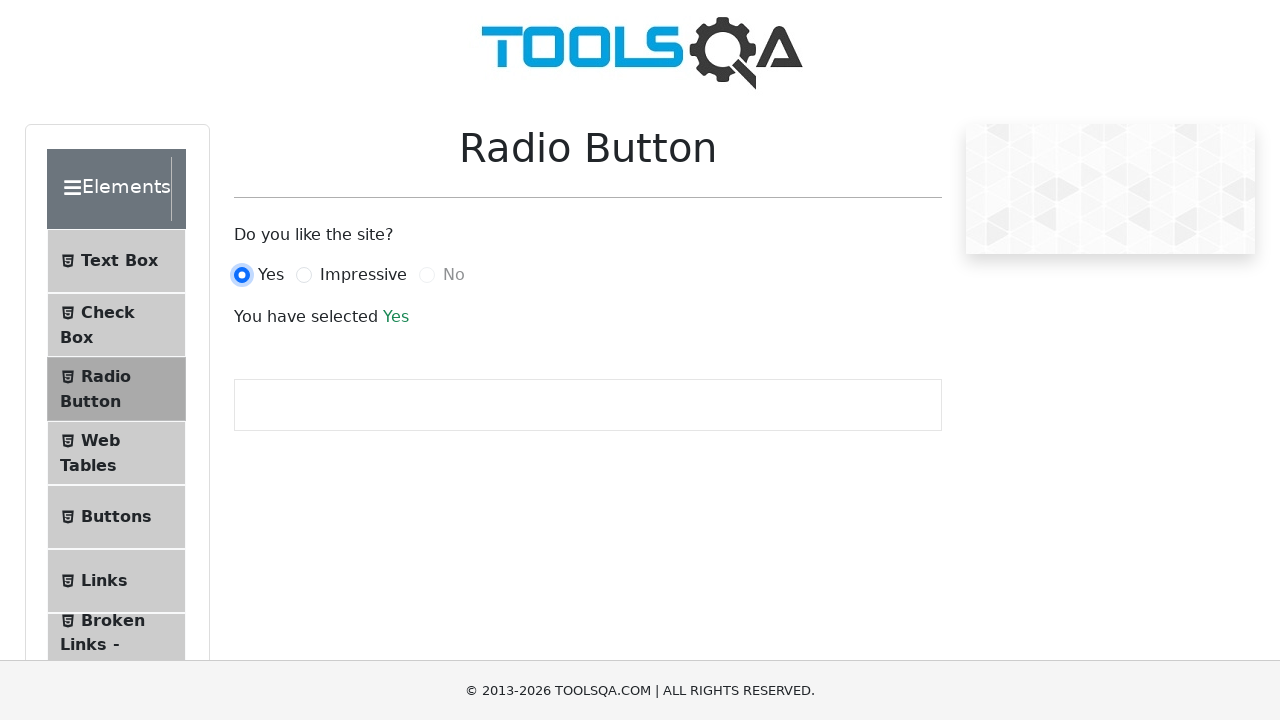

Clicked 'Impressive' radio button option at (363, 275) on [for='impressiveRadio']
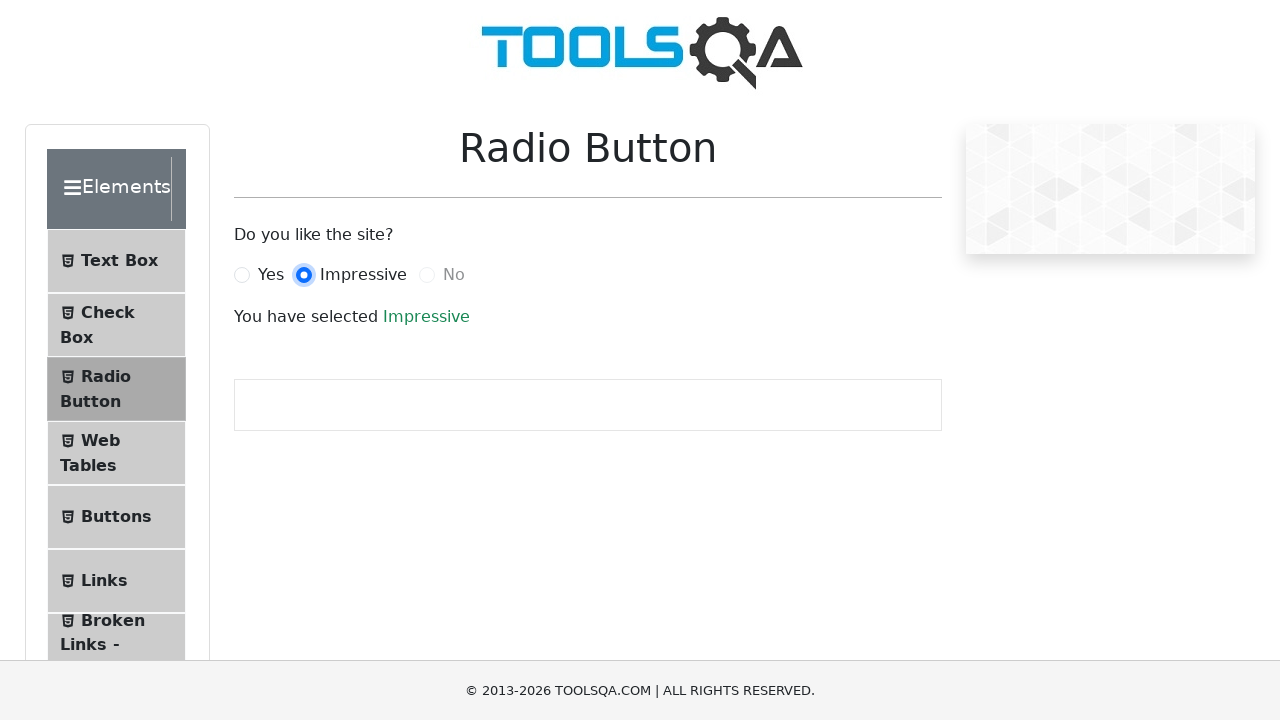

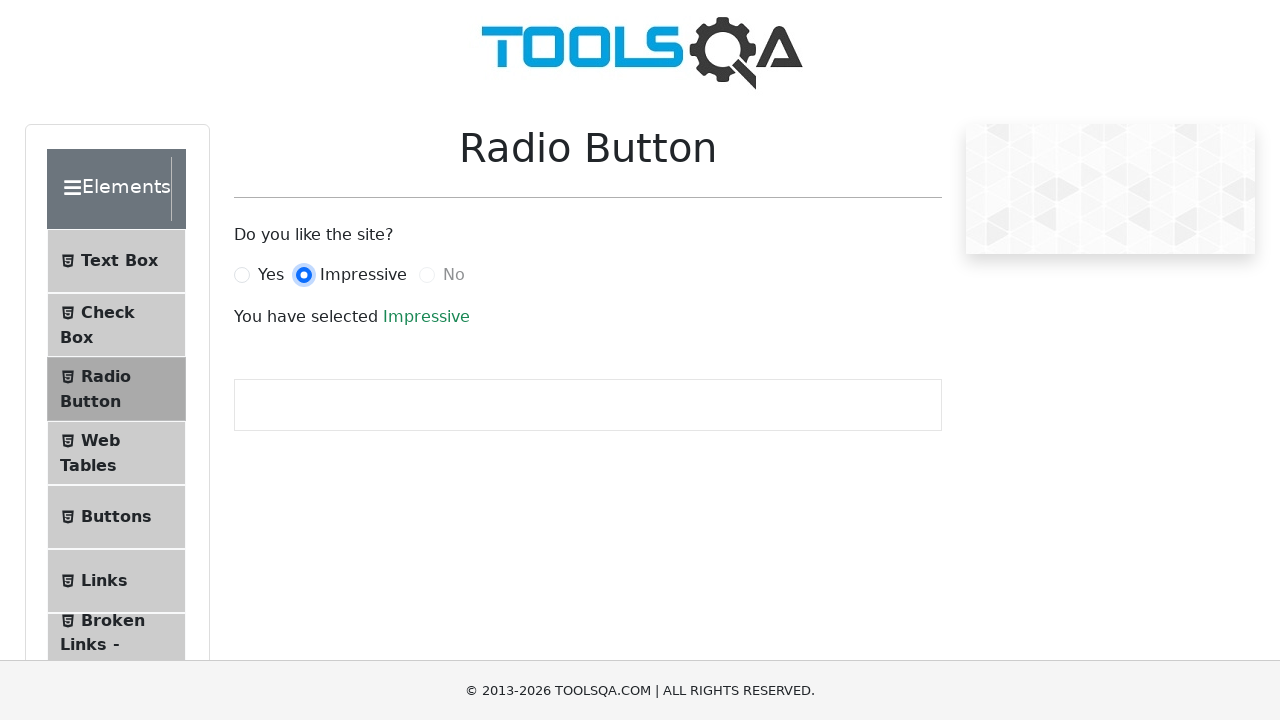